Tests valid zip code entry by submitting a 5-digit zip code and verifying navigation to the registration form

Starting URL: https://sharelane.com/cgi-bin/register.py

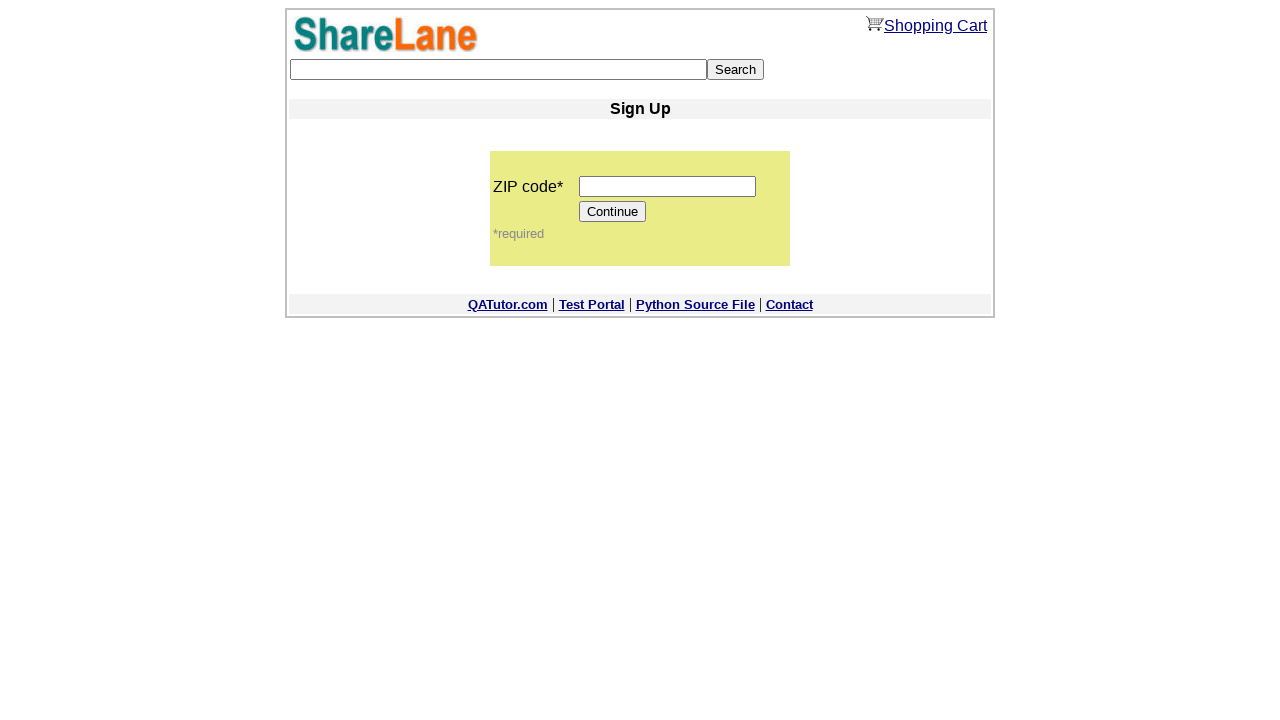

Filled zip code field with valid 5-digit code '12345' on input[name='zip_code']
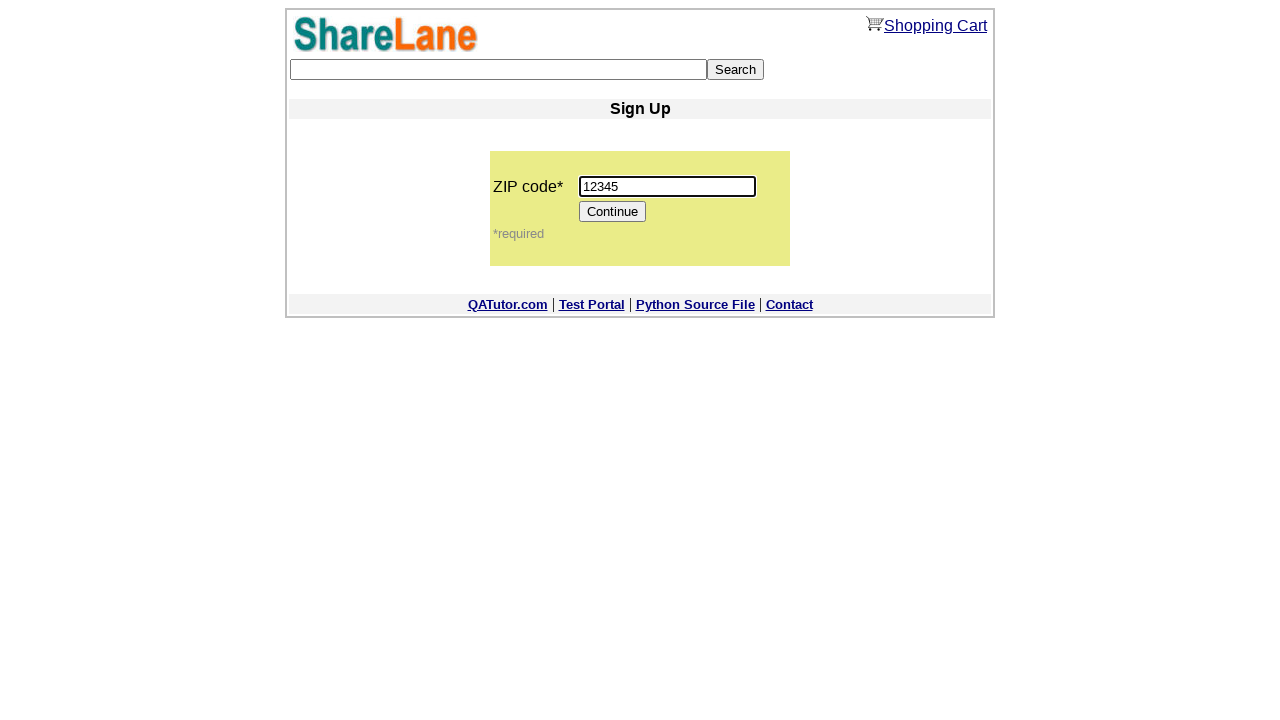

Clicked Continue button to submit zip code at (613, 212) on input[value='Continue']
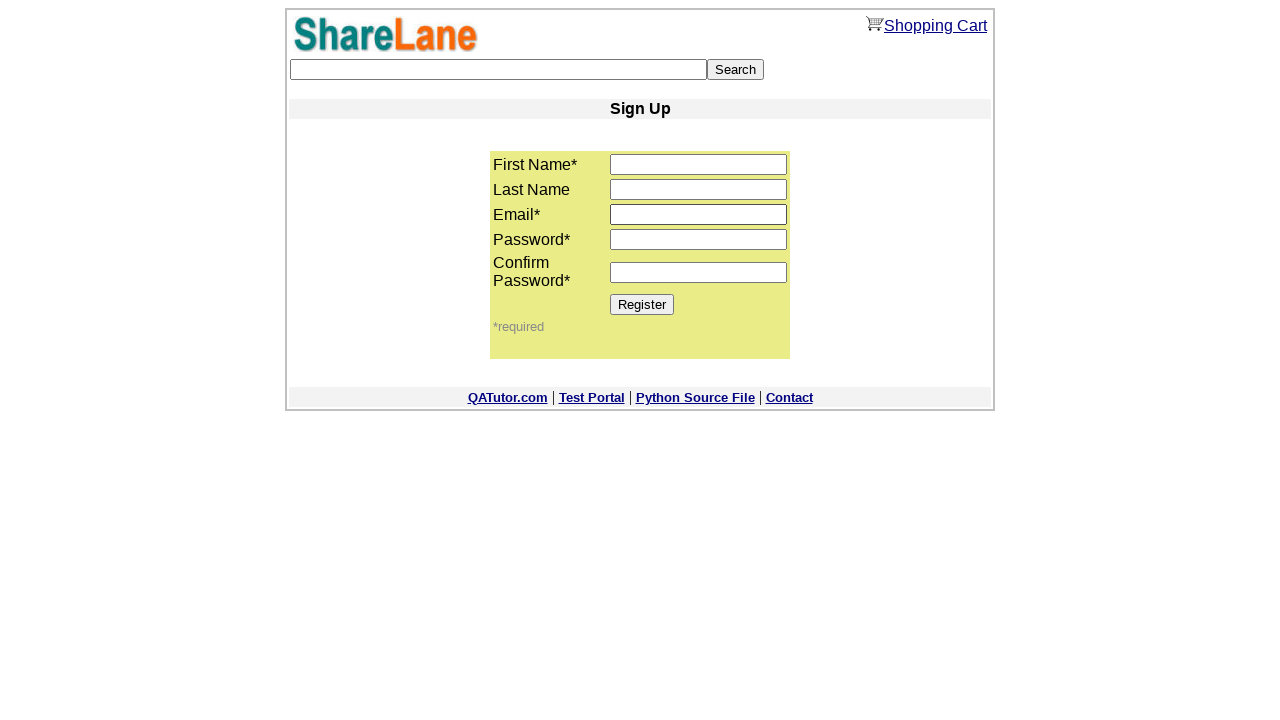

Registration form loaded and first_name field appeared
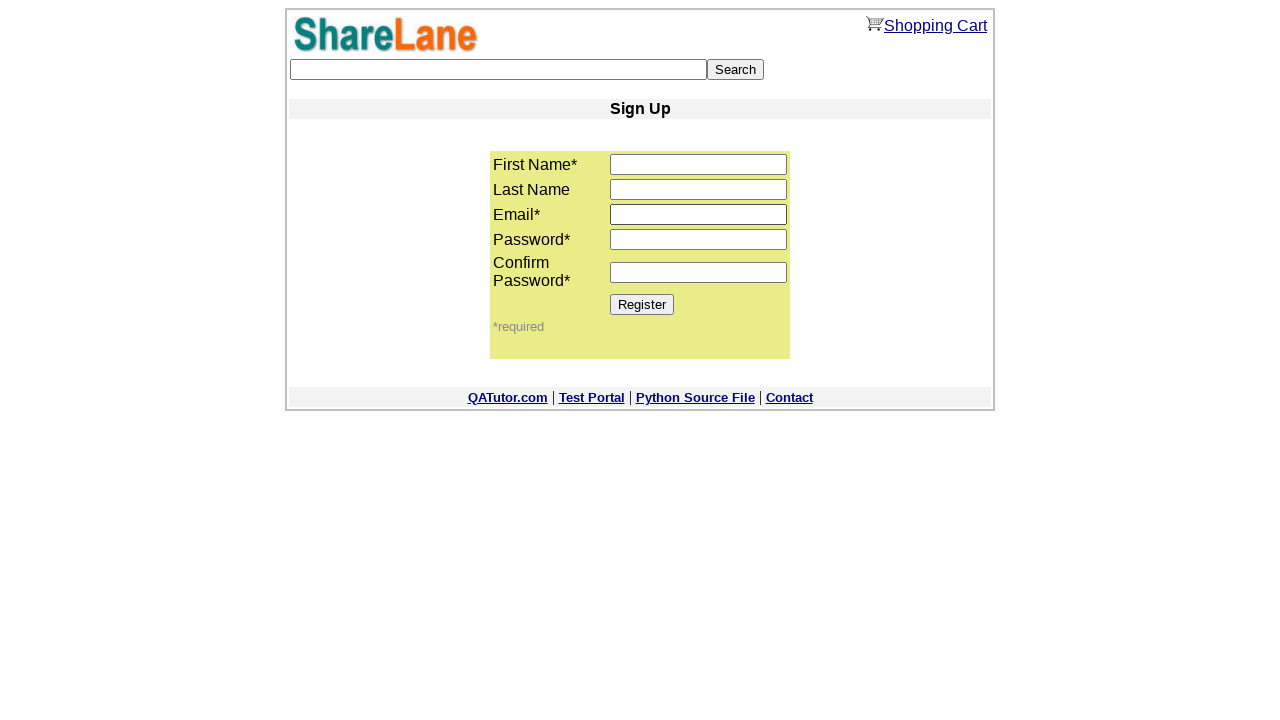

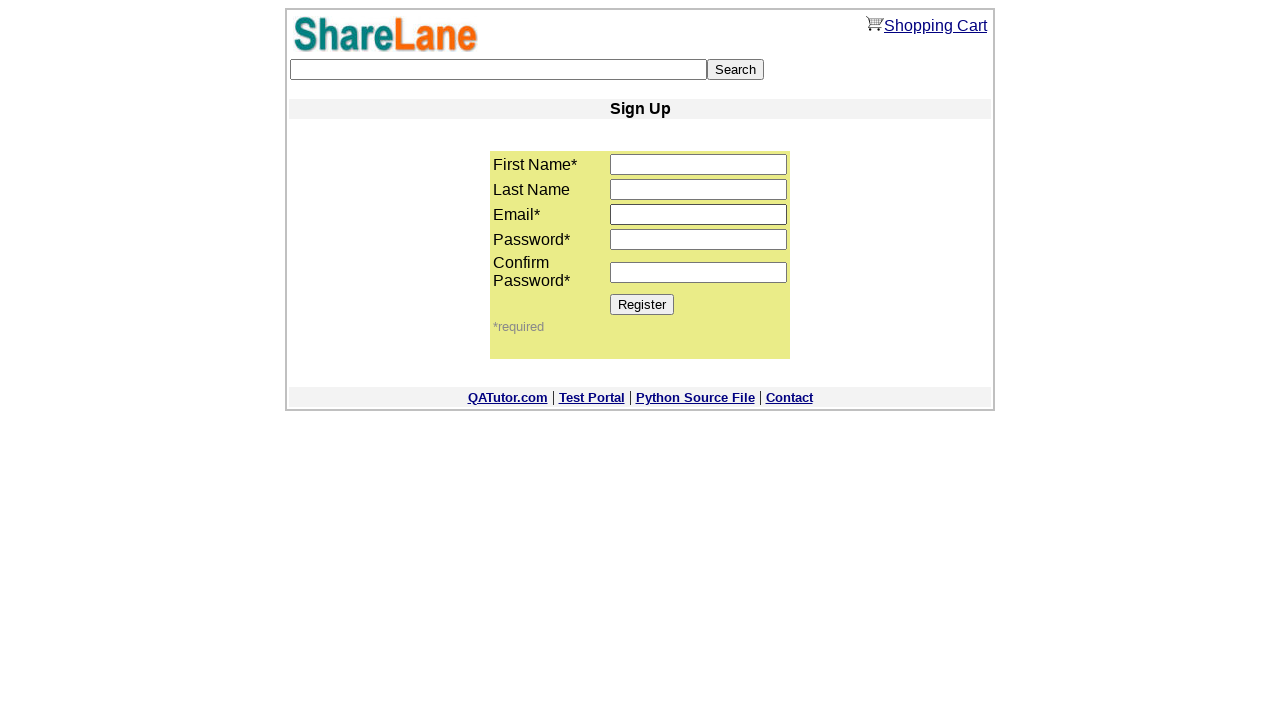